Tests mouse interactions on USPS website including hovering over menu items, clicking on links, double-clicking and right-clicking on logo elements

Starting URL: https://usps.com

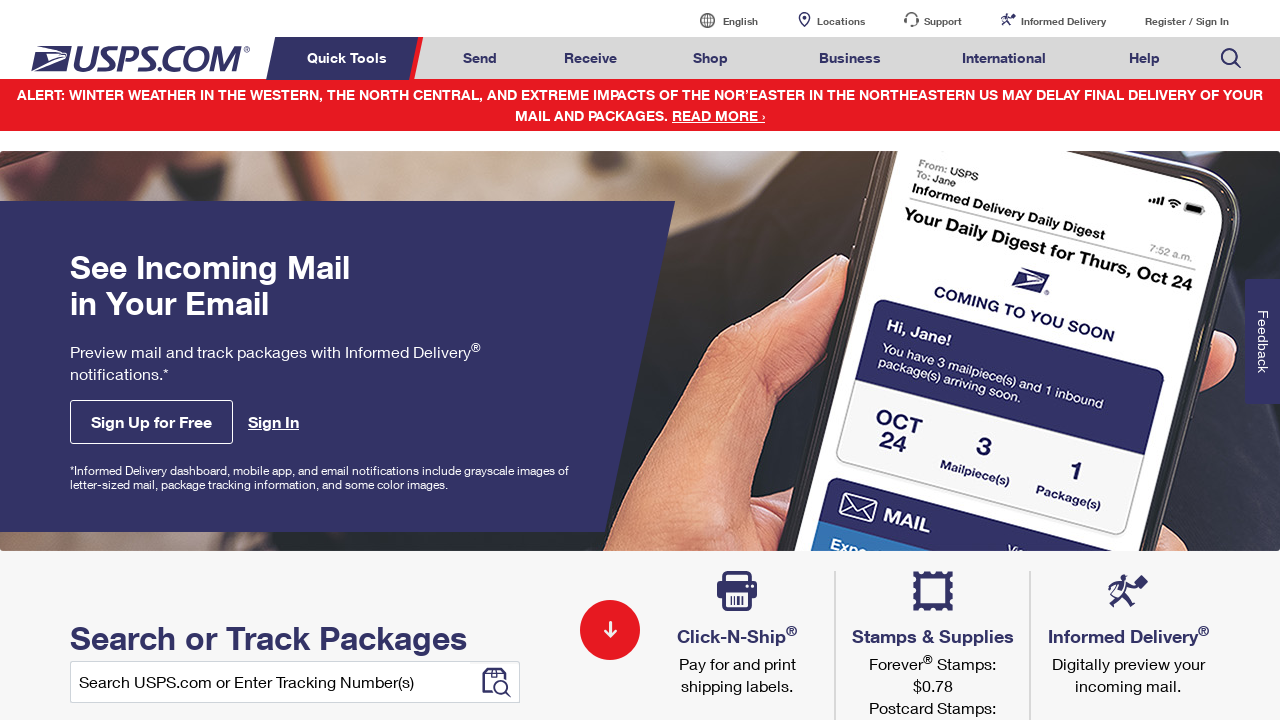

Hovered over Send tab in navigation menu at (480, 58) on #mail-ship-width
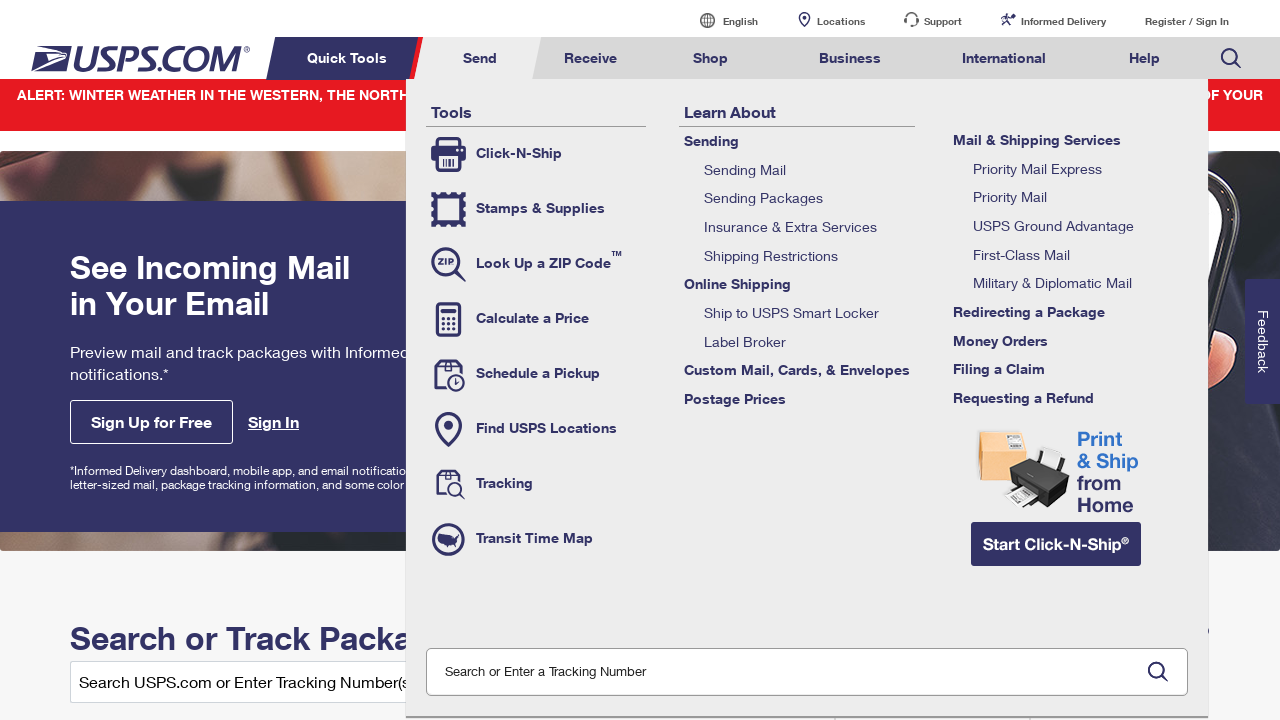

Clicked on 'Calculate a Price' option from dropdown at (536, 319) on text='Calculate a Price' >> nth=1
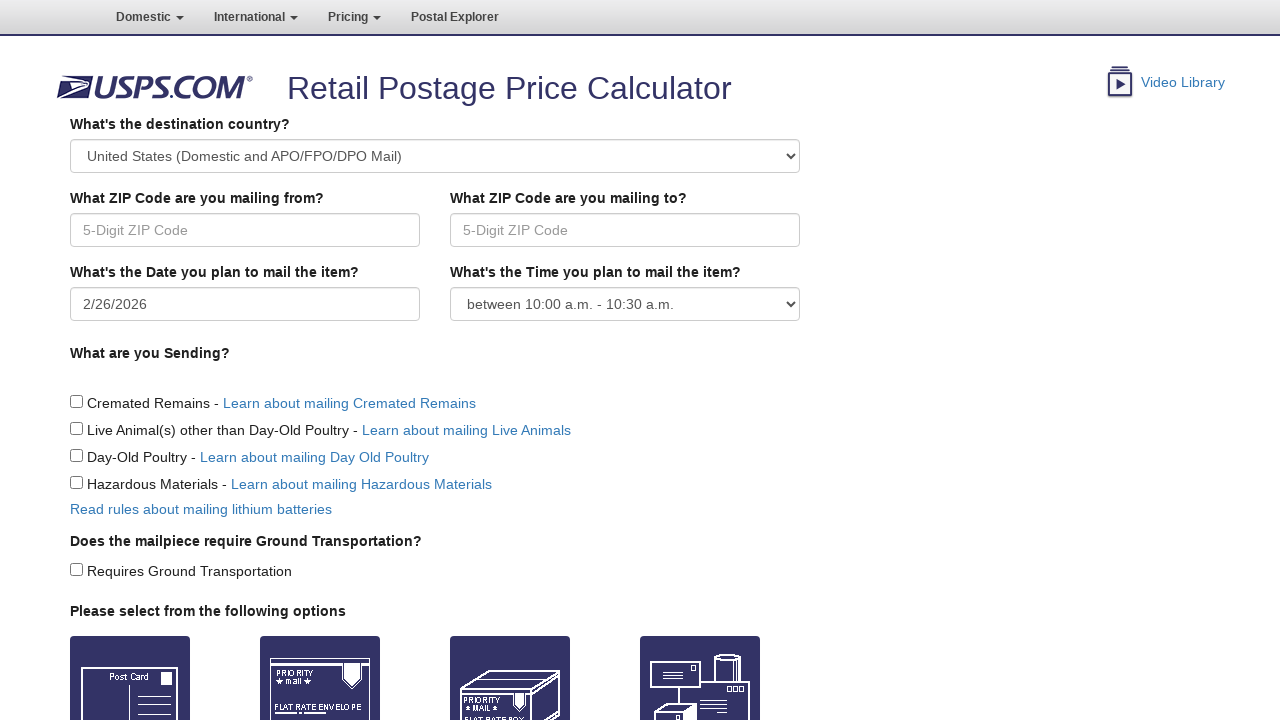

Waited 3 seconds for page to load
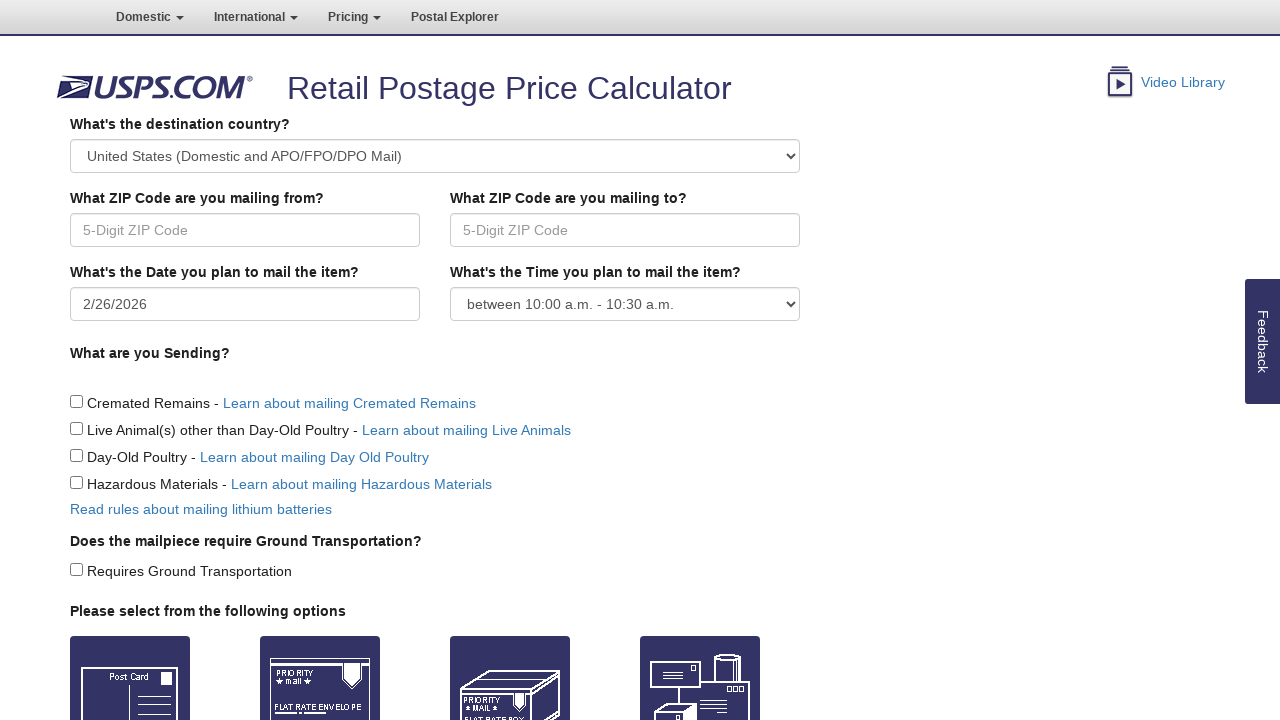

Double-clicked on USPS home logo at (154, 87) on img[alt='USPS.com home']
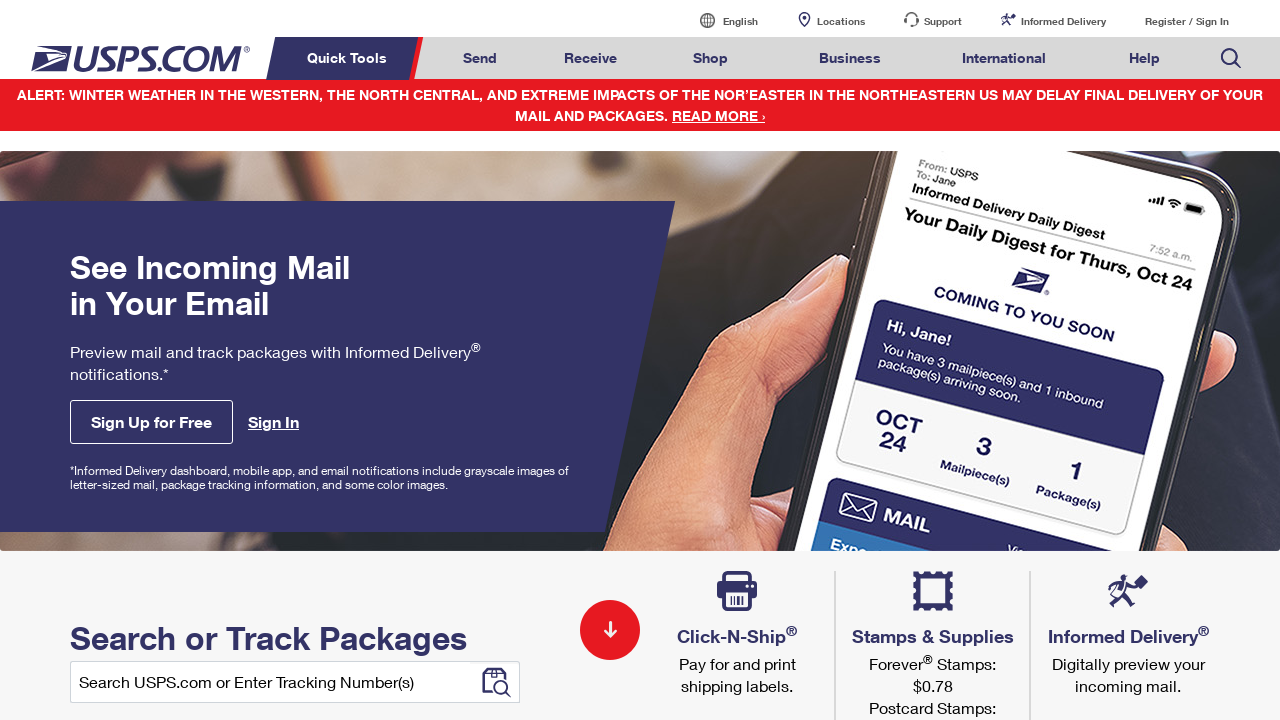

Waited 3 seconds for page to load
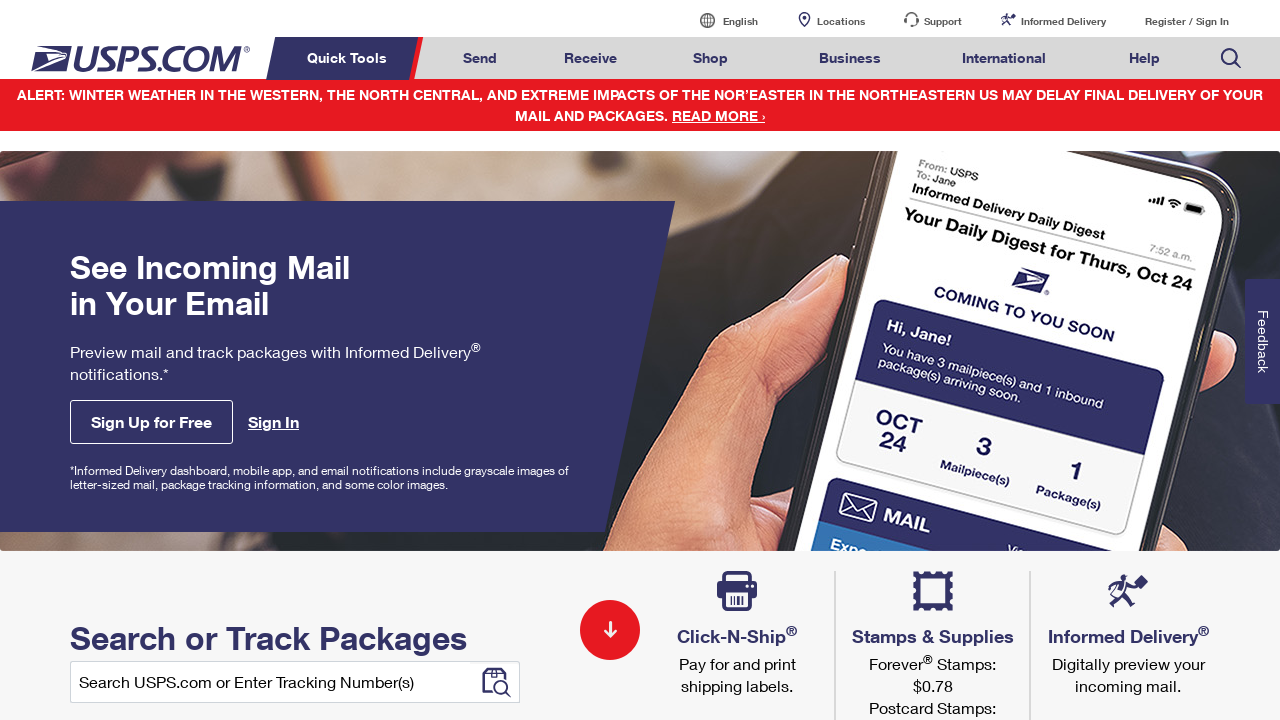

Right-clicked on USPS logo on homepage at (140, 58) on img[alt='Image of USPS.com logo.']
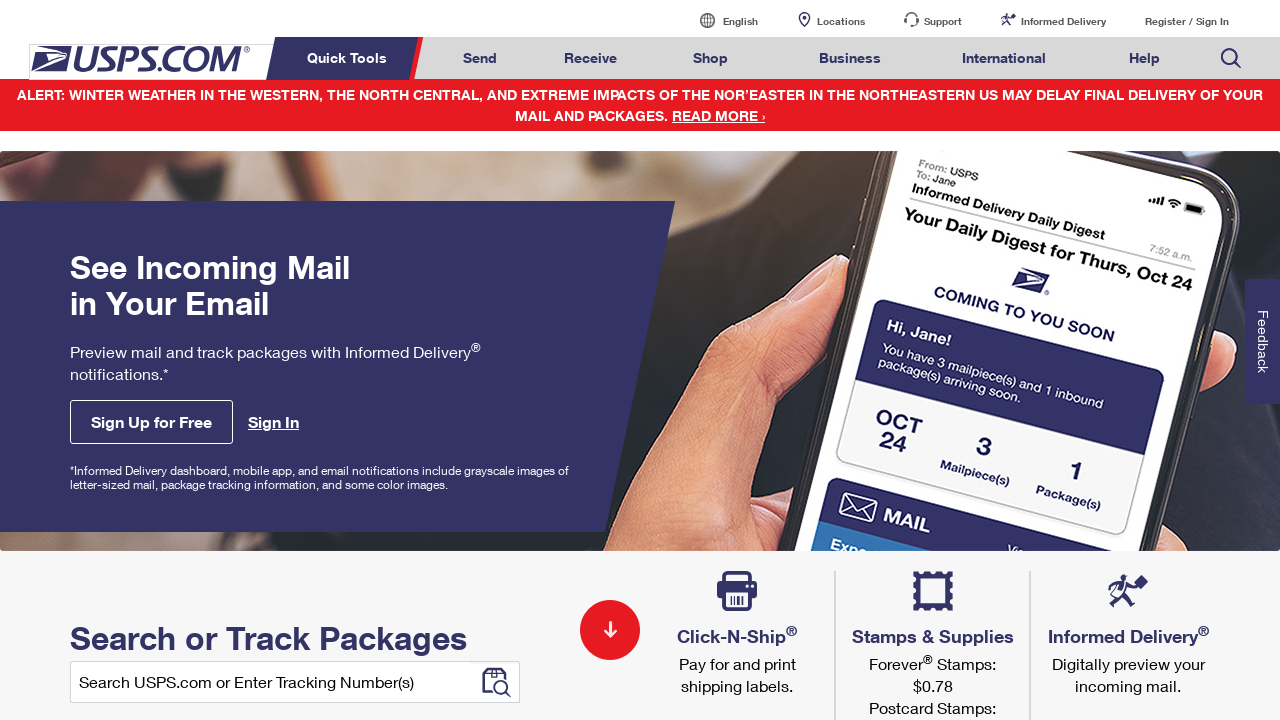

Waited 3 seconds
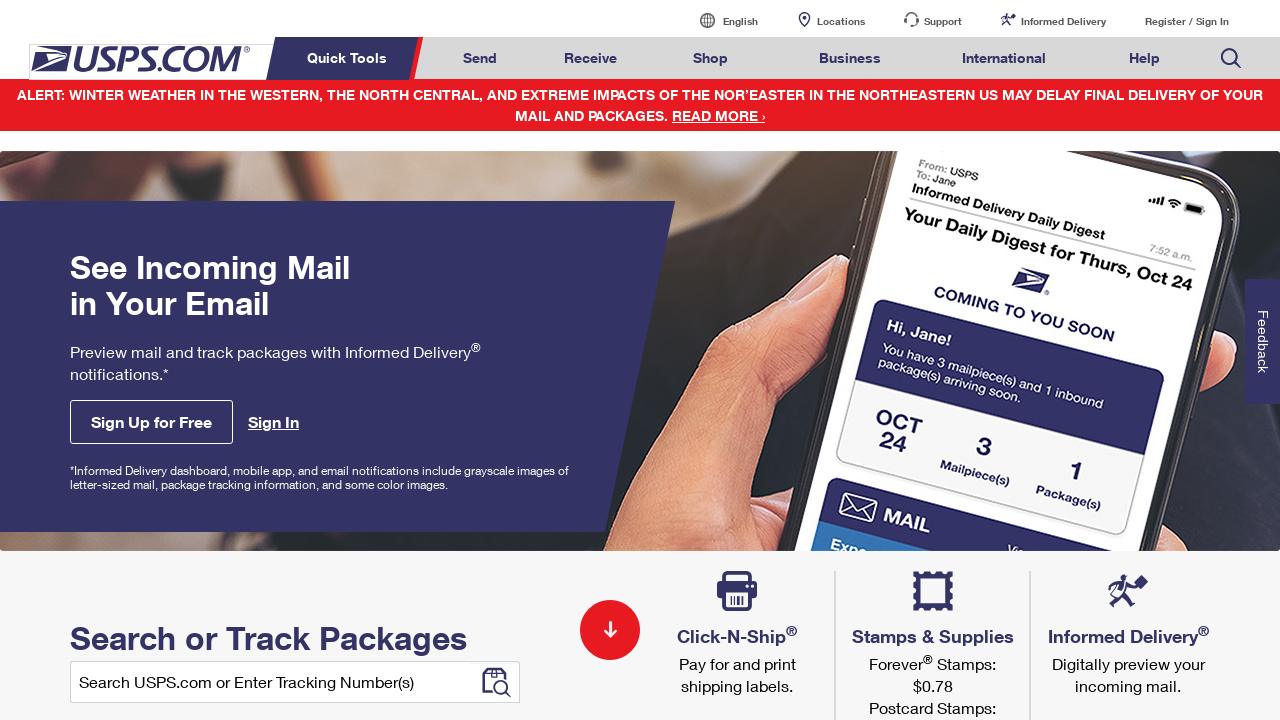

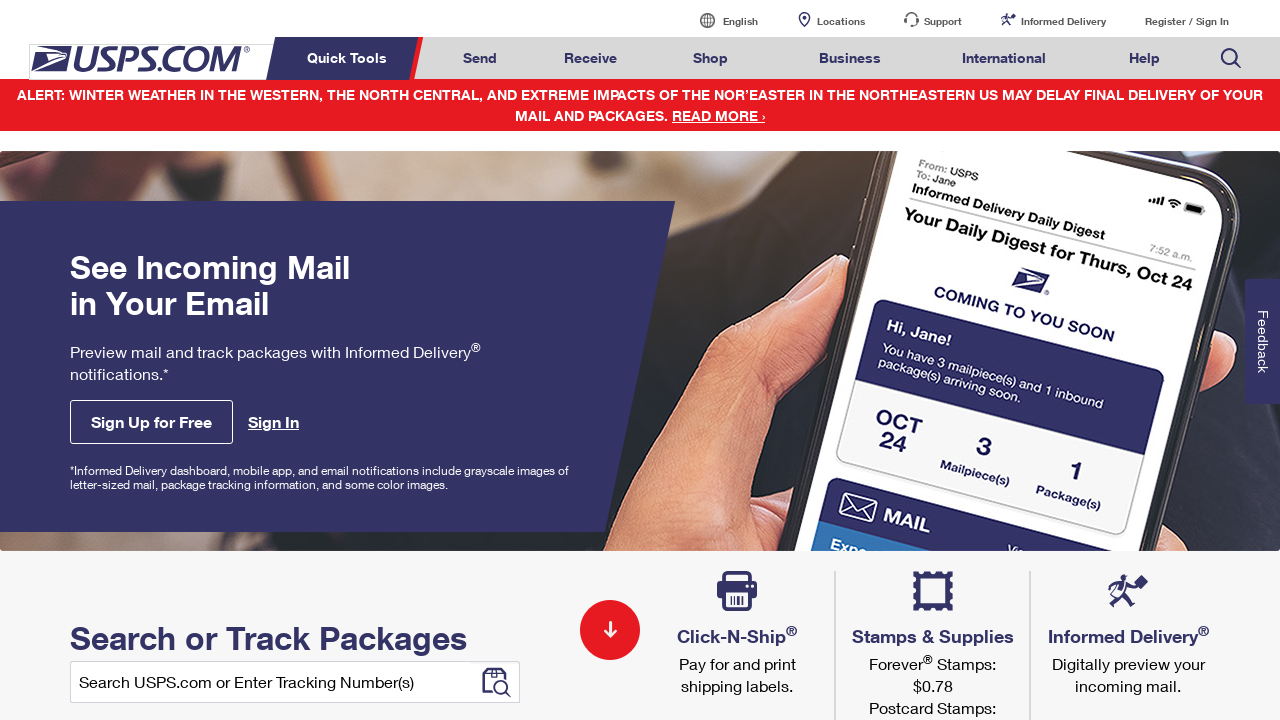